Tests right-click context menu functionality by performing a context click on a button, selecting an option from the menu, and handling the resulting alert dialog

Starting URL: http://swisnl.github.io/jQuery-contextMenu/demo.html

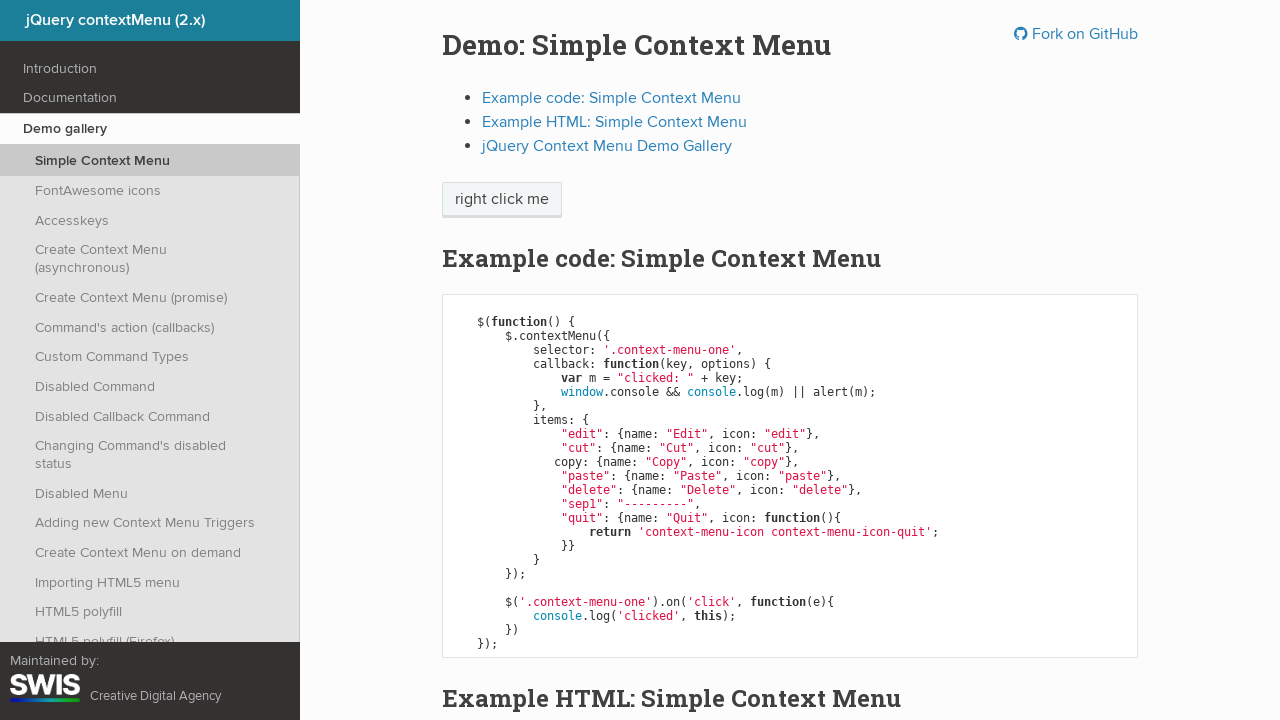

Located the button element for right-click
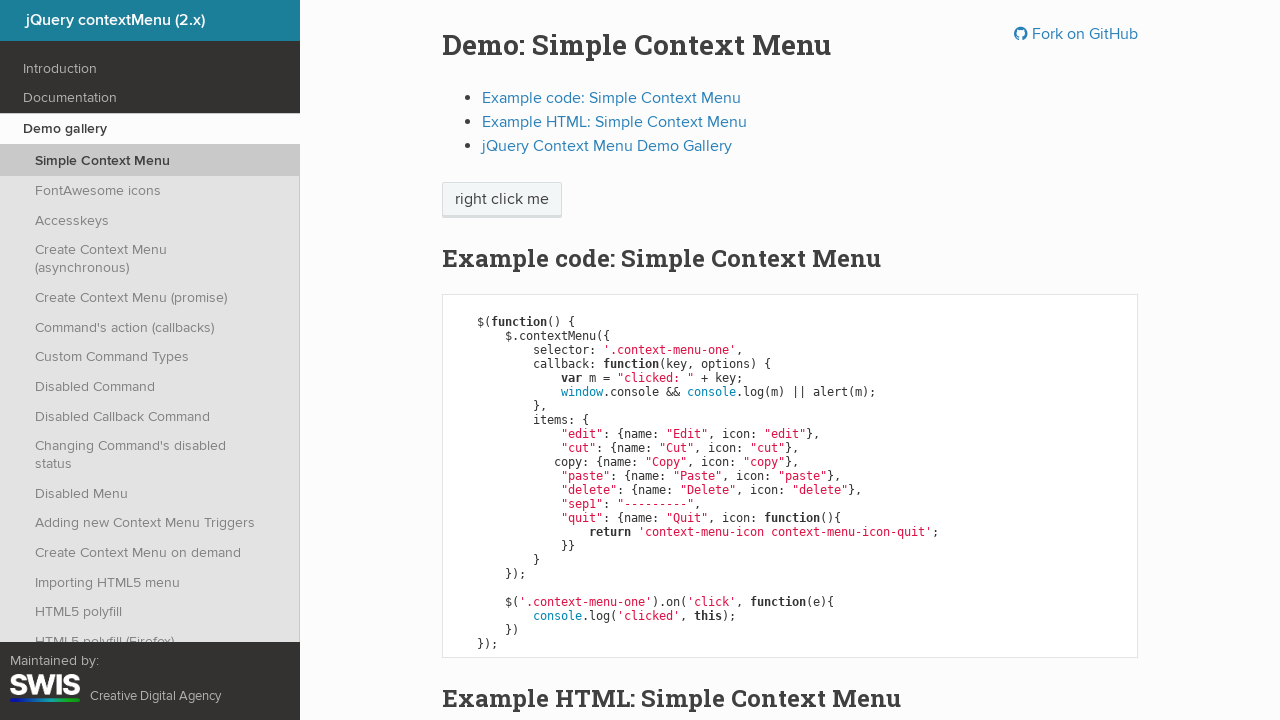

Performed right-click context menu on the button at (502, 200) on xpath=/html/body/div/section/div/div/div/p/span
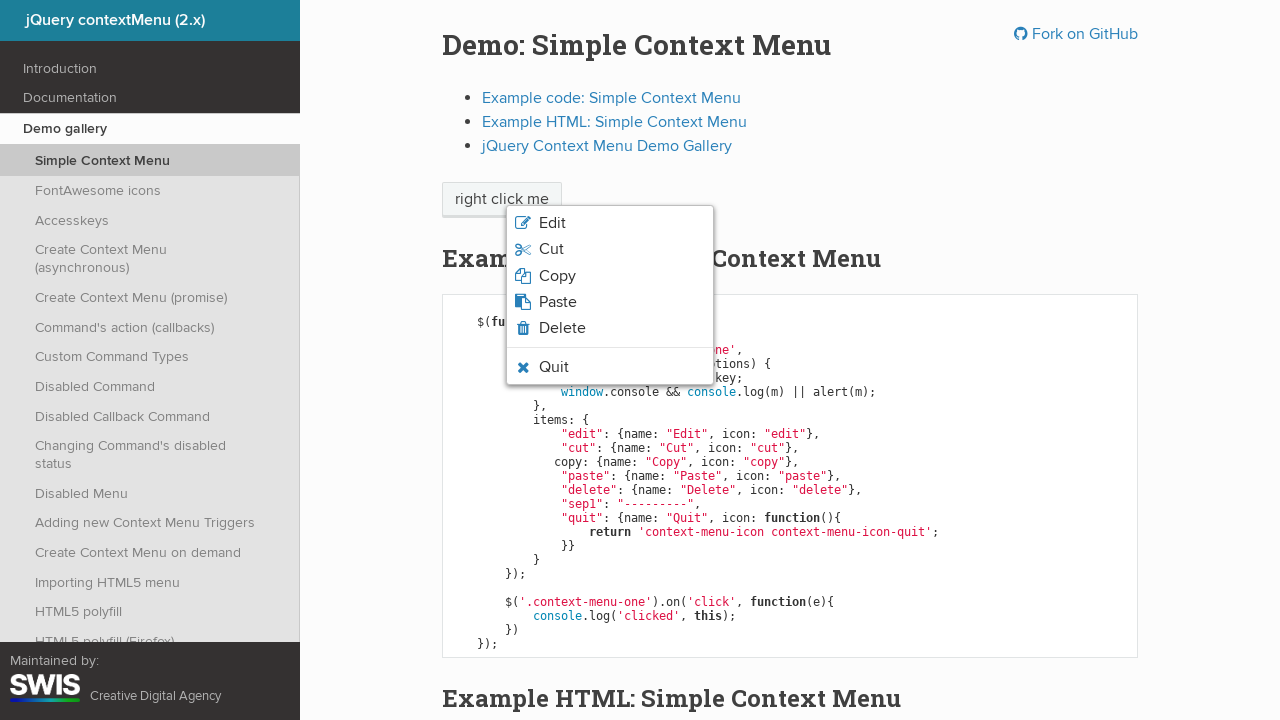

Selected the 4th option from the context menu at (558, 302) on xpath=/html/body/ul/li[4]/span
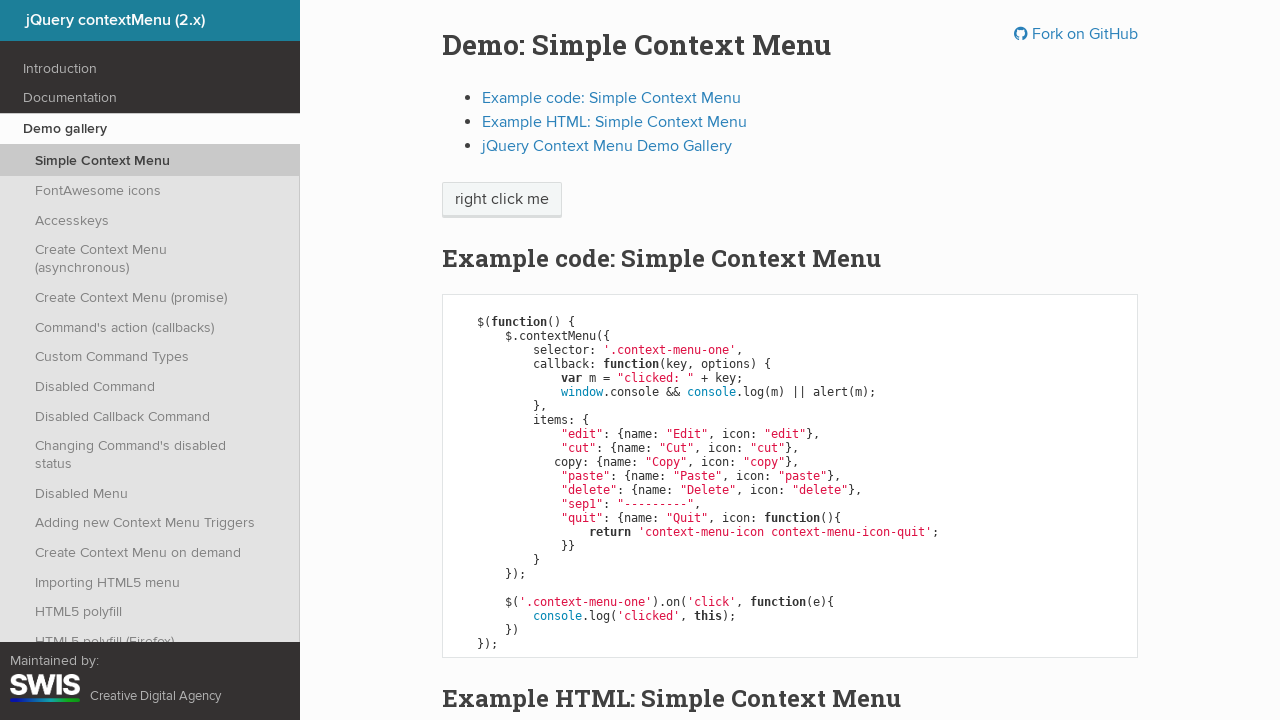

Set up alert dialog handler to accept dialogs
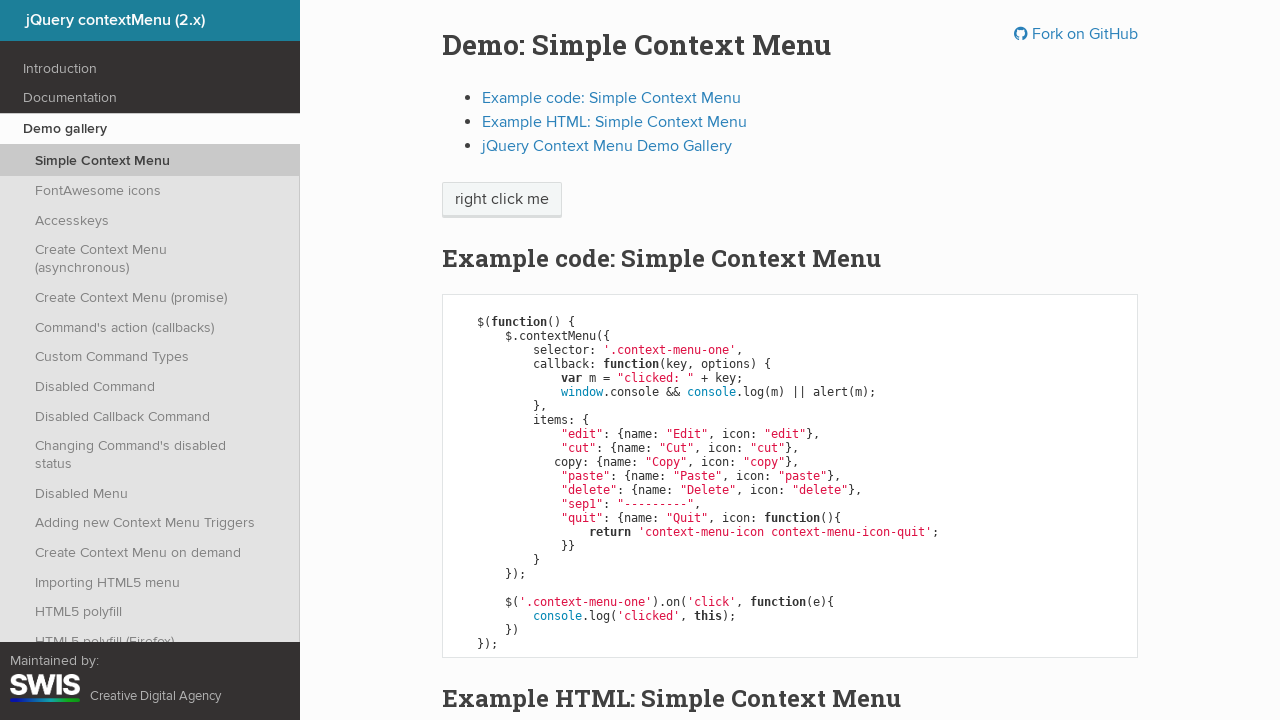

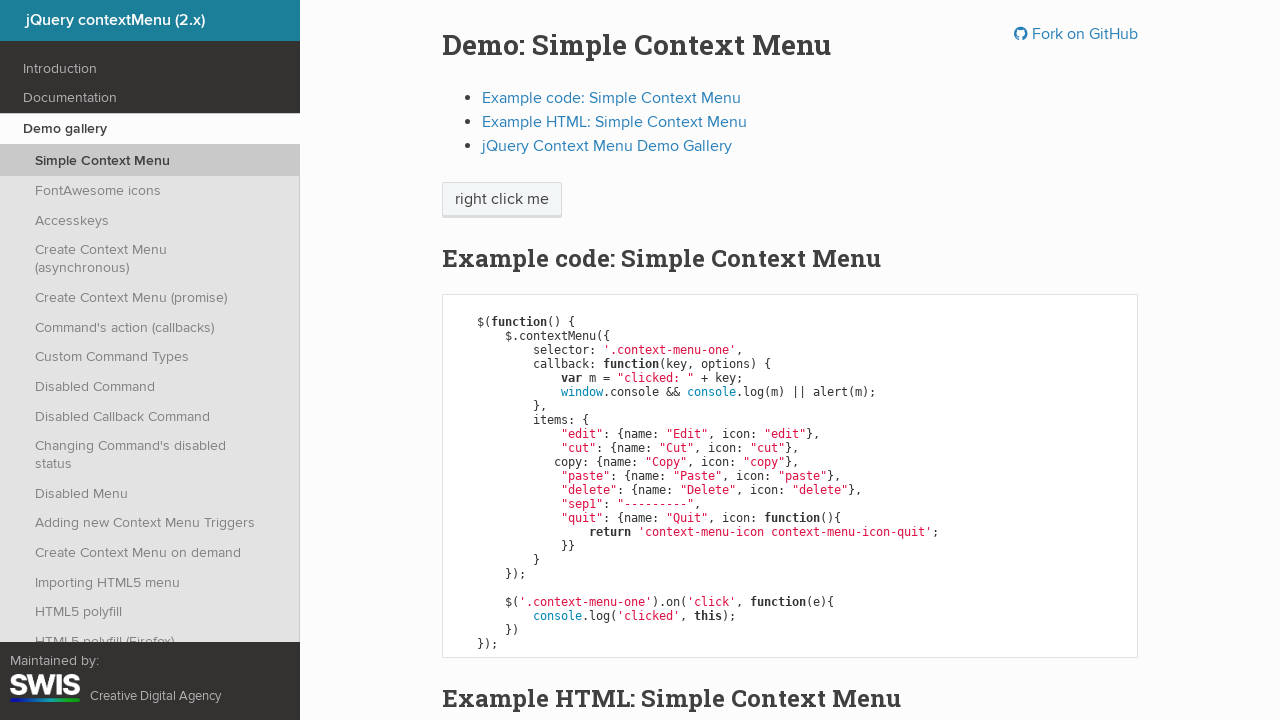